Tests contact form submission on a consulting website by scrolling to the contact section, filling out name, email, and message fields, and submitting the form to verify successful submission.

Starting URL: https://www.aio-consulting.de/

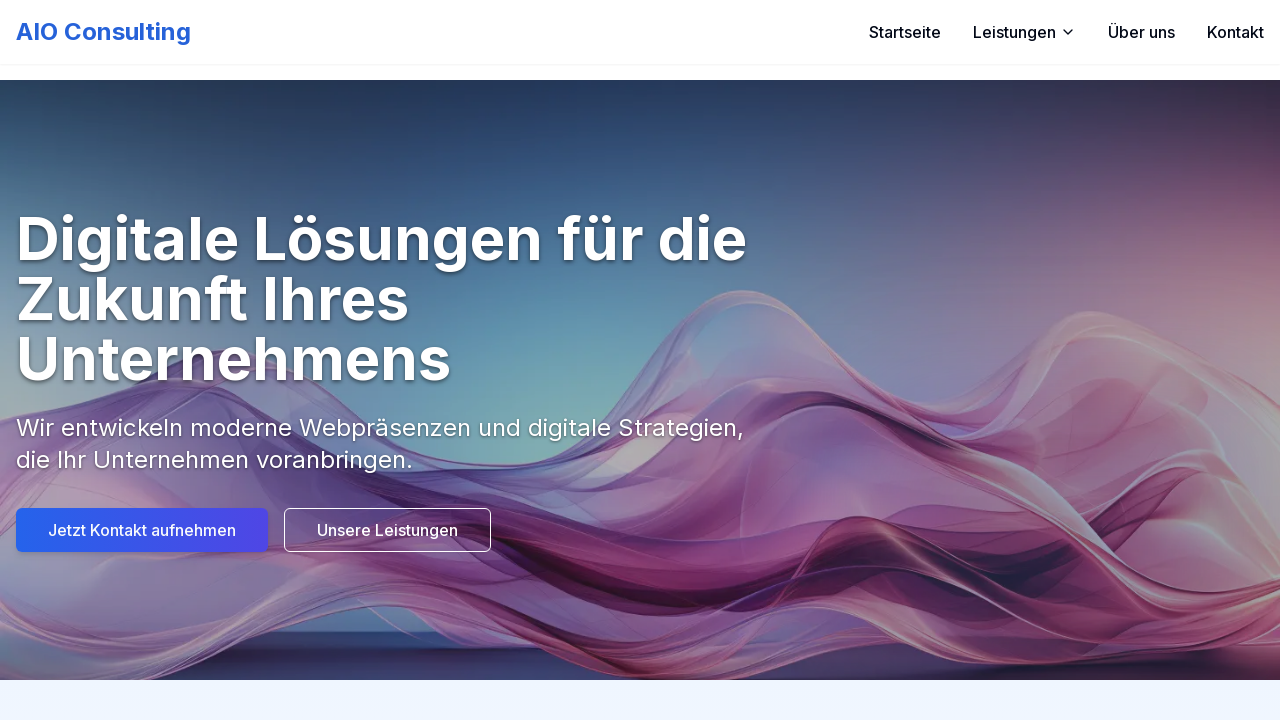

Scrolled to contact form section
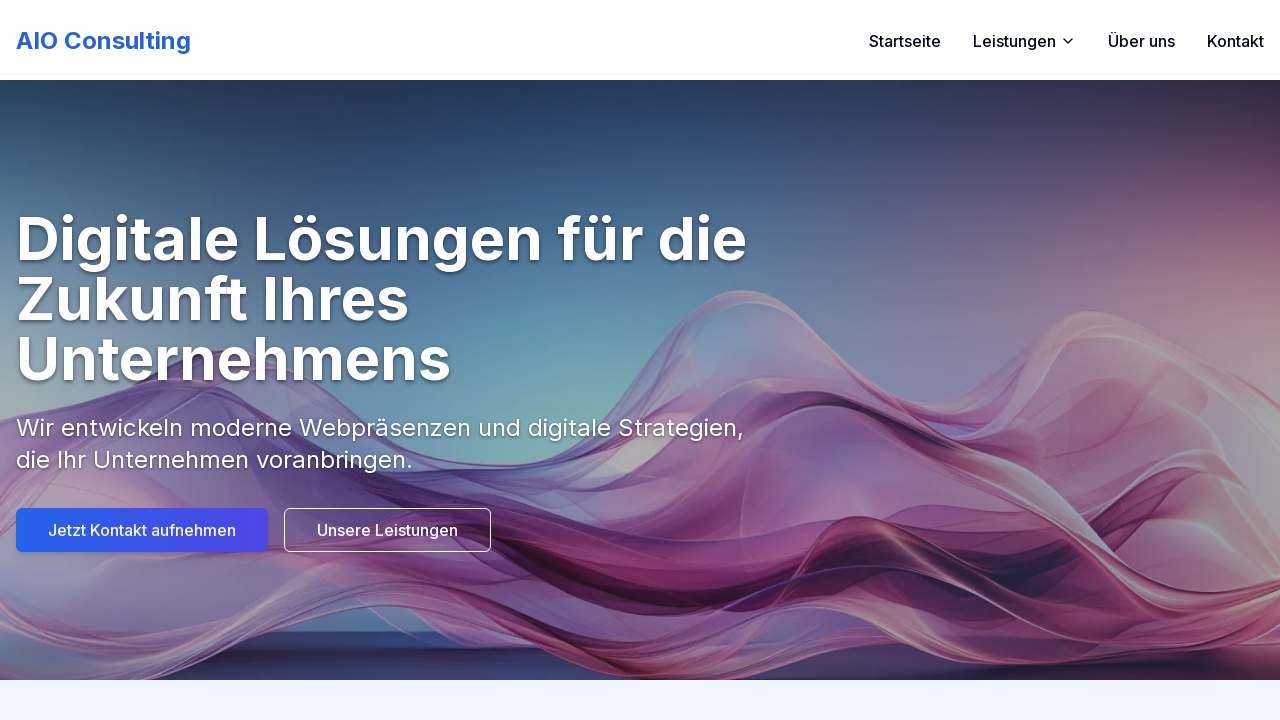

Contact form name field is visible
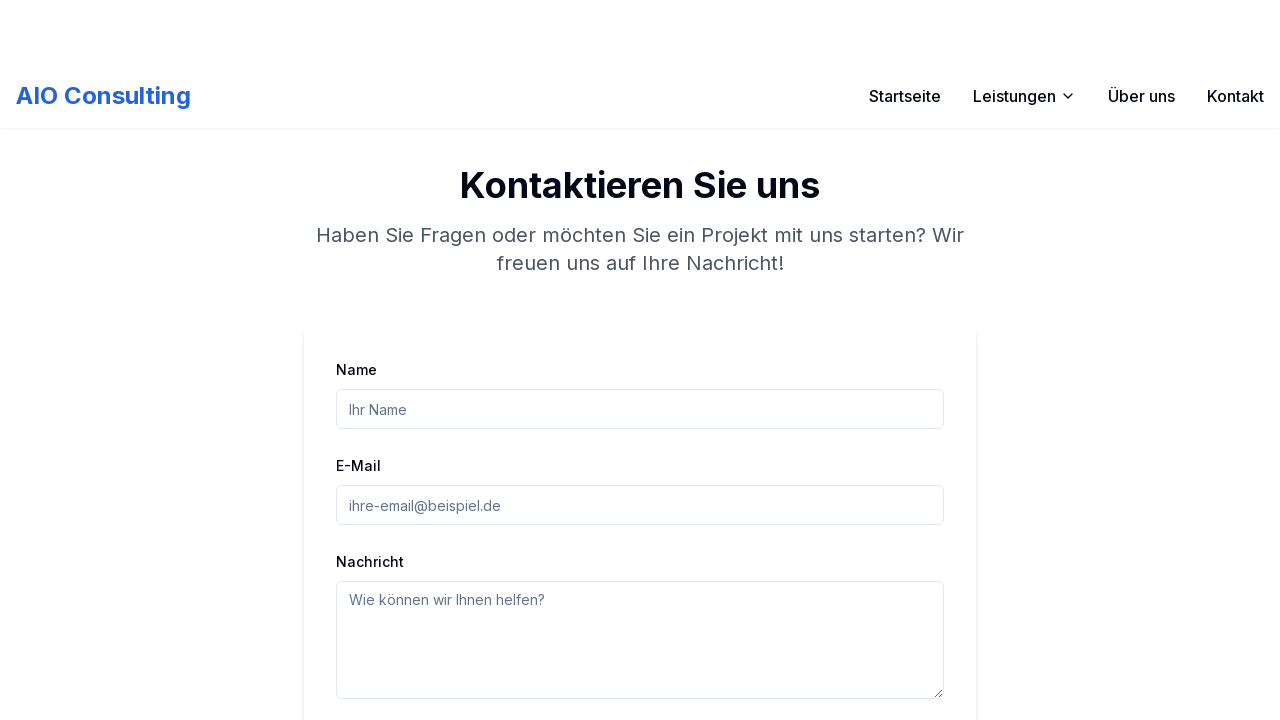

Filled name field with 'Maria Schneider' on #name
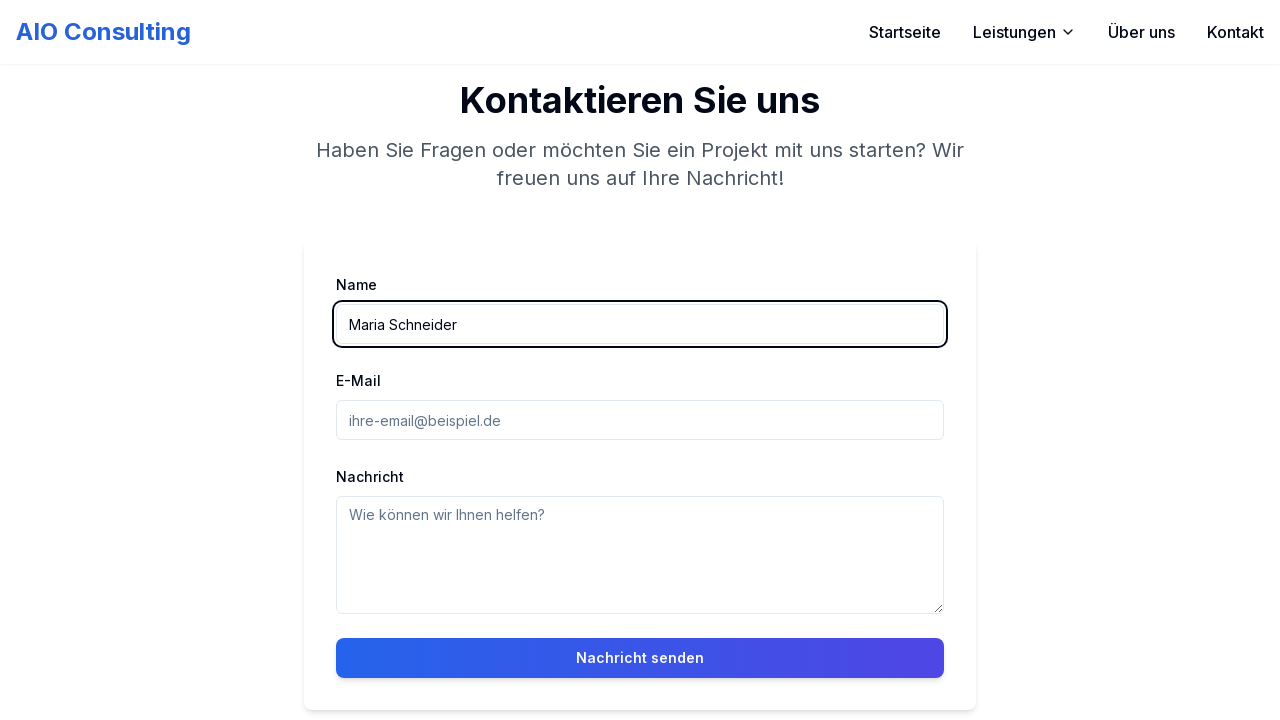

Filled email field with 'maria.schneider@testmail.de' on #email
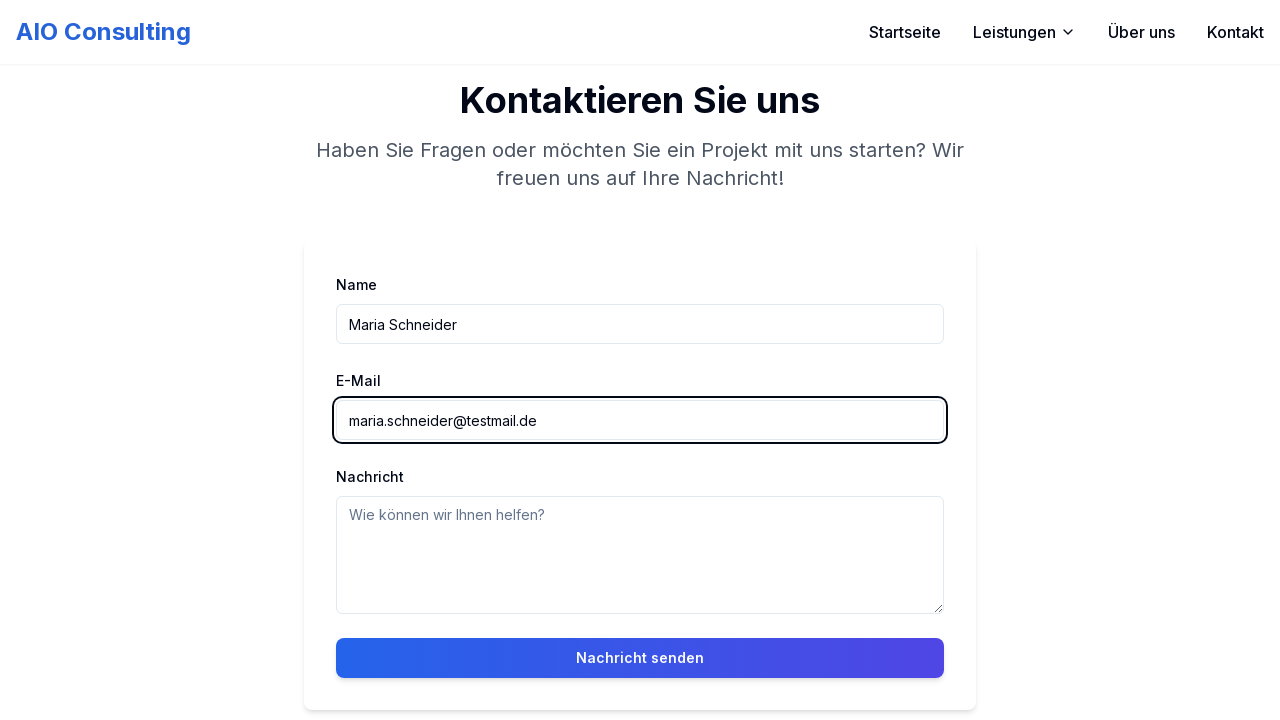

Filled message field with inquiry about consulting services on #message
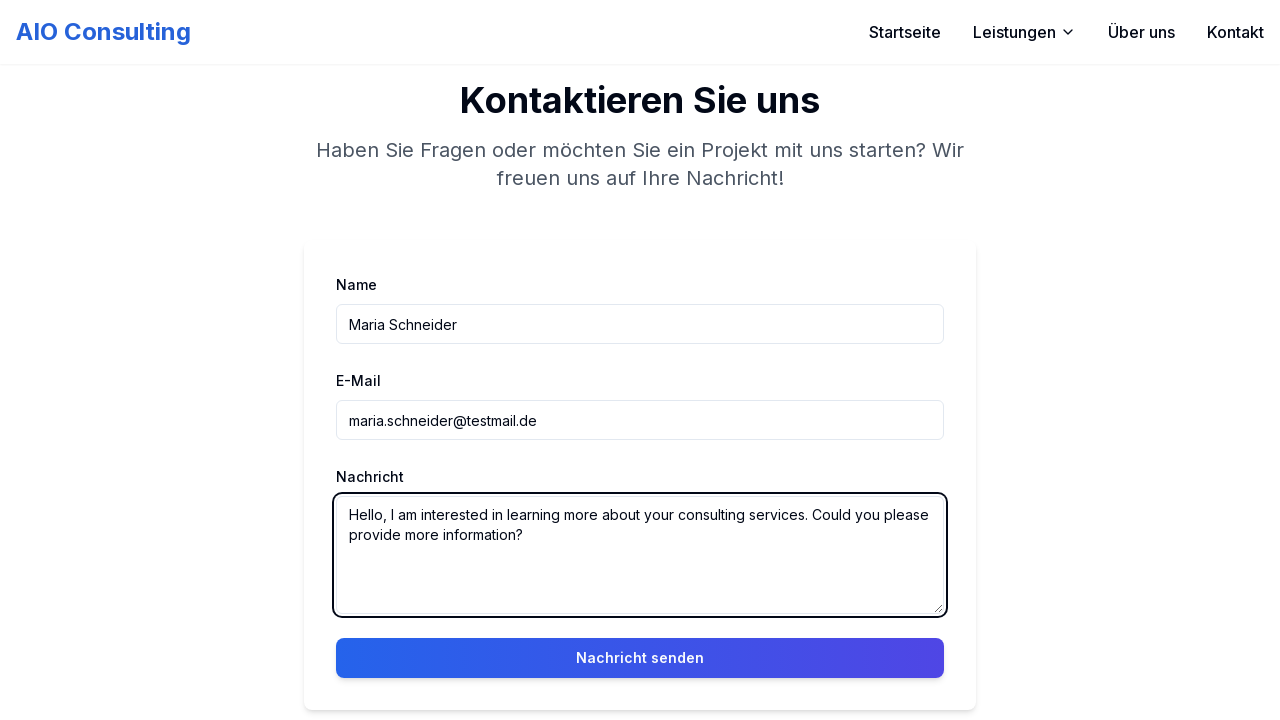

Clicked submit button to send contact form at (640, 658) on button[type='submit']
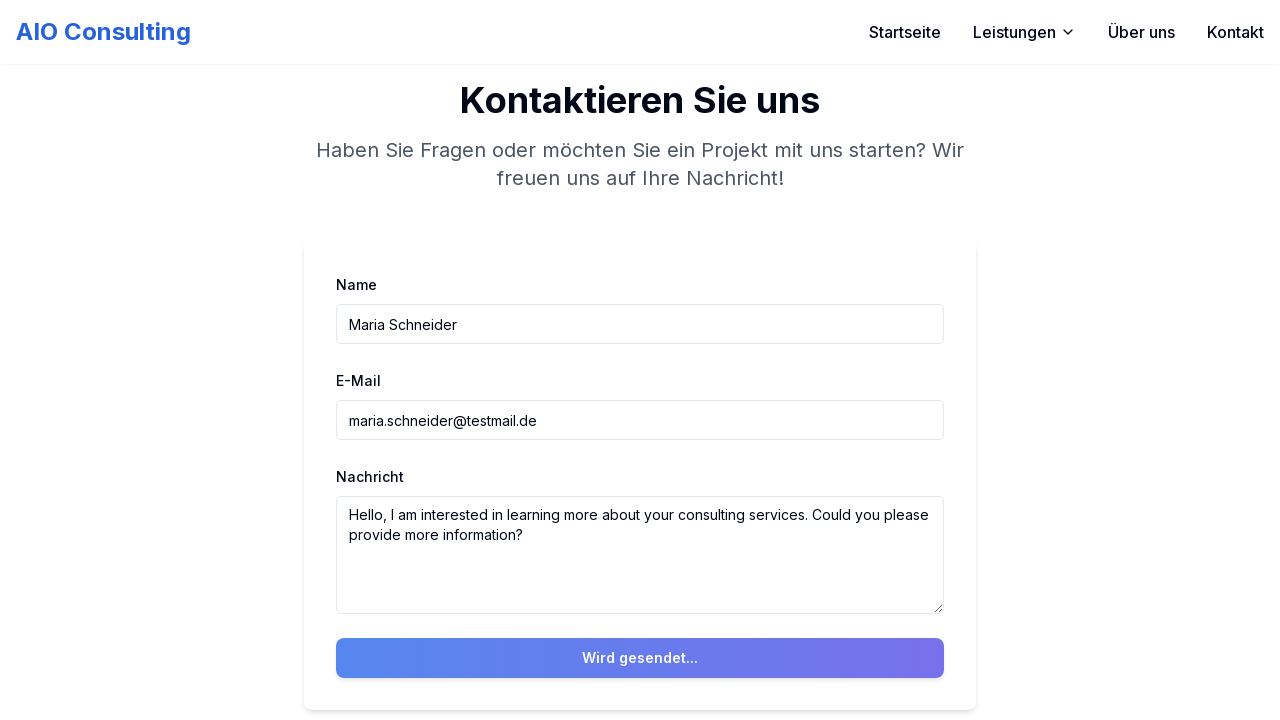

Contact form submission successful - thank you message appeared
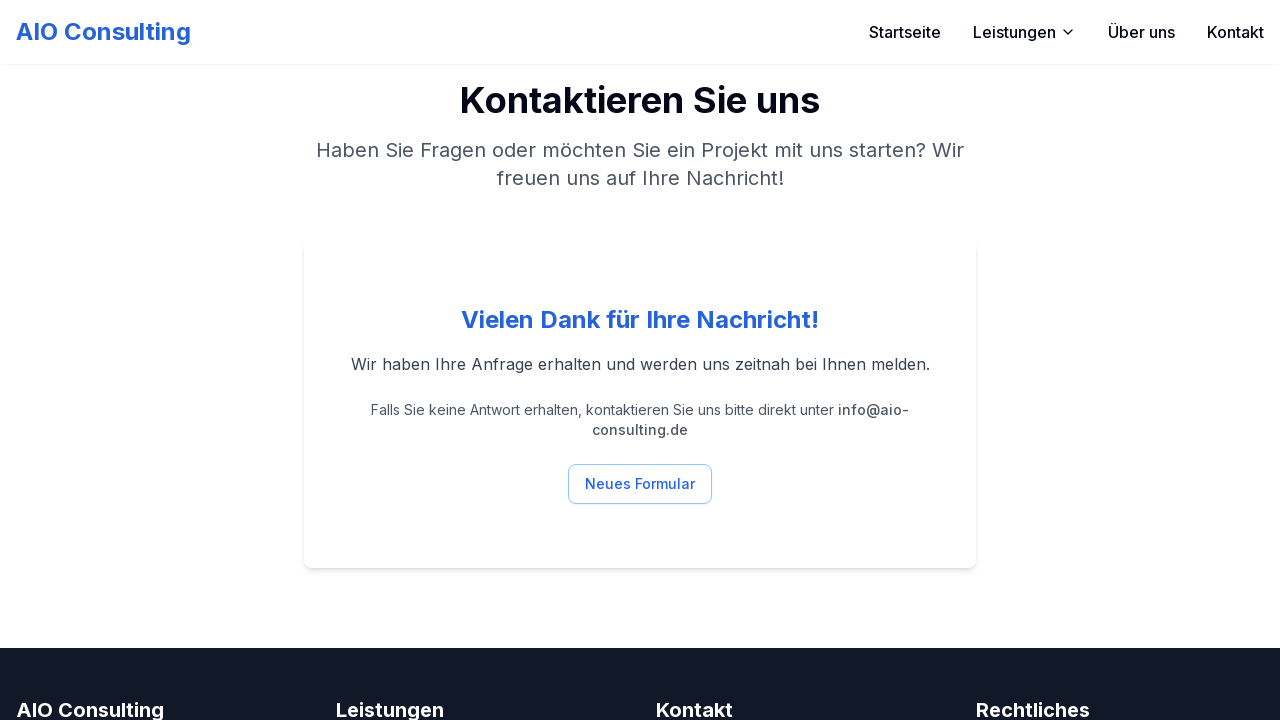

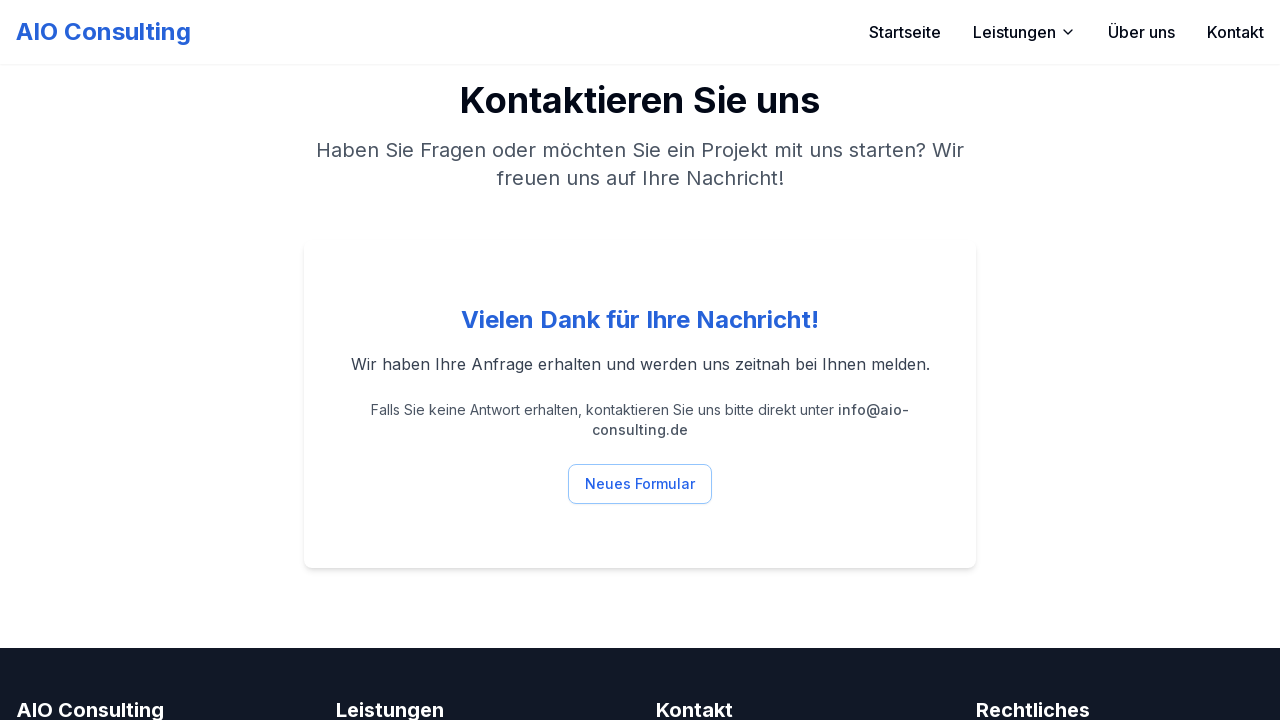